Draws on a canvas element by clicking, holding, and moving the mouse

Starting URL: http://www.htmlcanvasstudio.com/

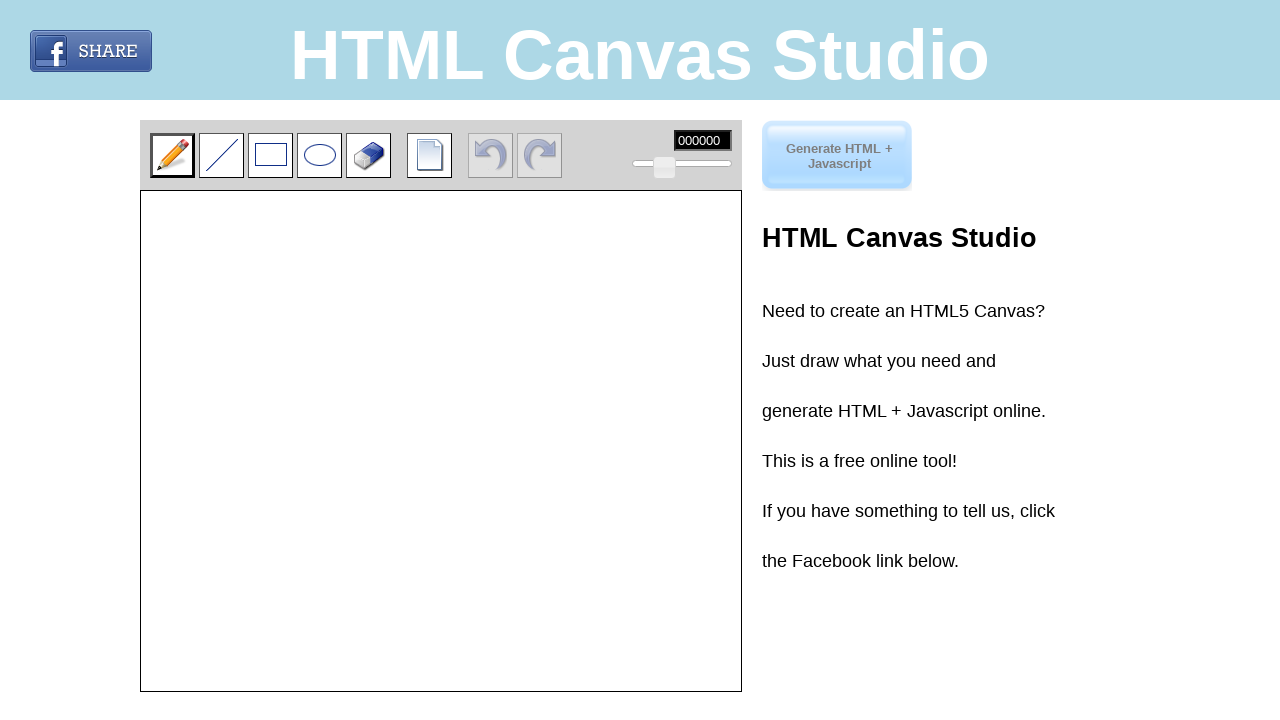

Located canvas element with id 'imageTemp'
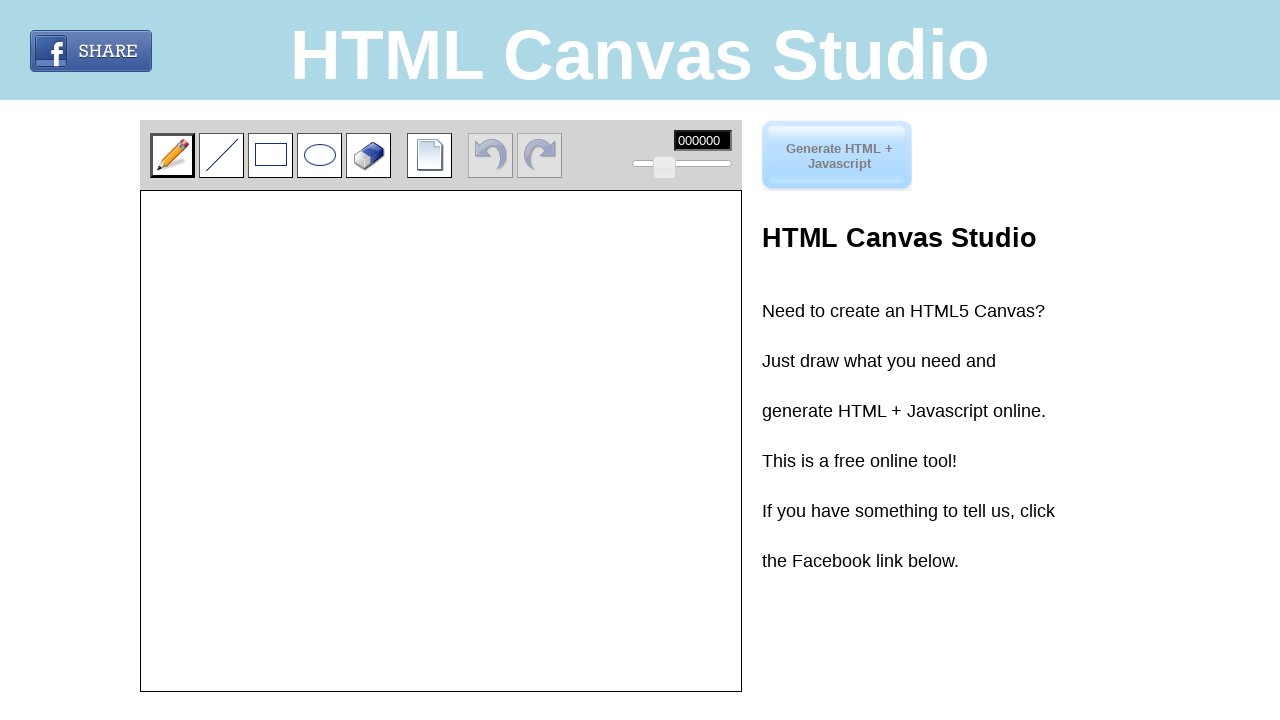

Drew on canvas by dragging from (0, 0) to (100, 100) at (241, 291)
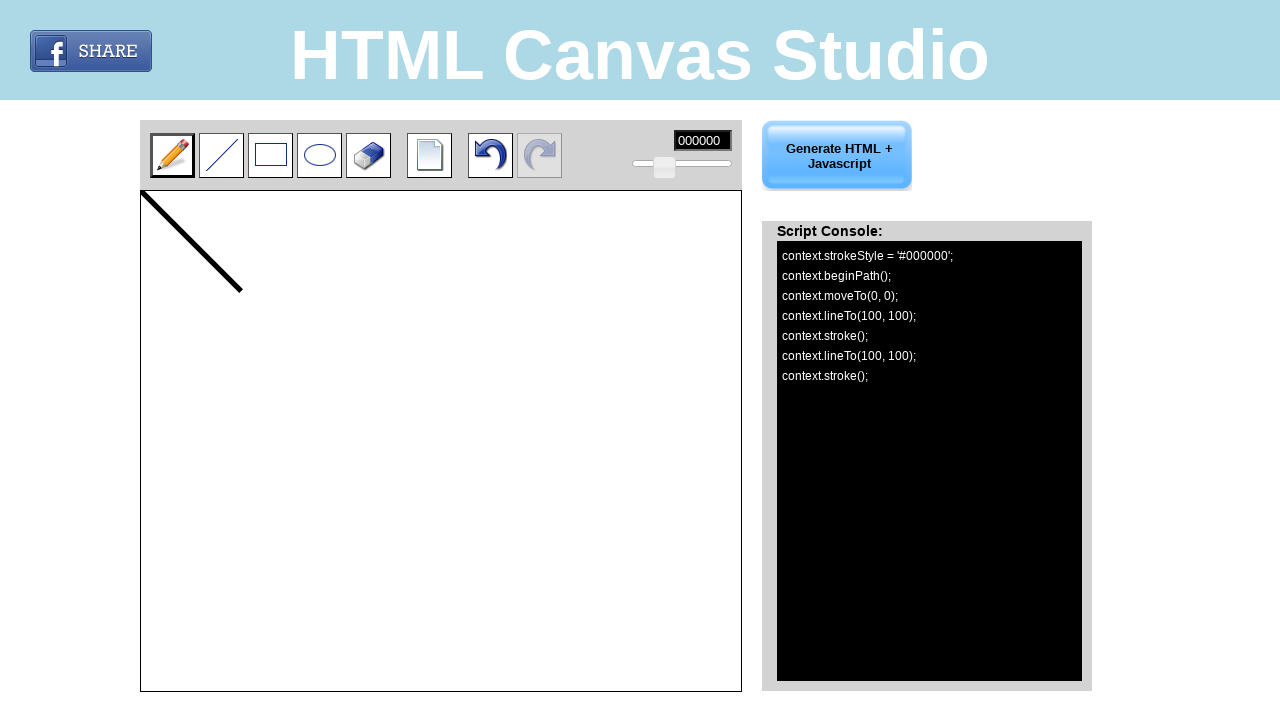

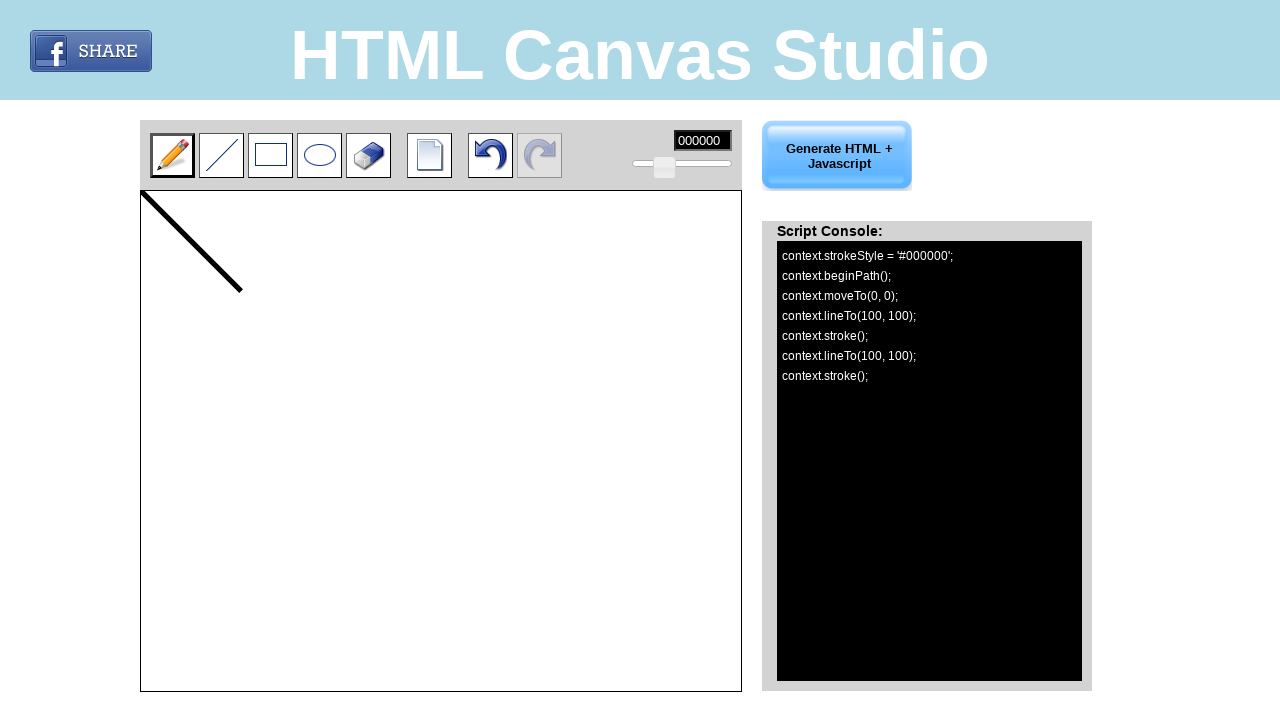